Tests the historical weather form by selecting Texas from the state dropdown

Starting URL: https://home.openweathermap.org/zip_code_data/new

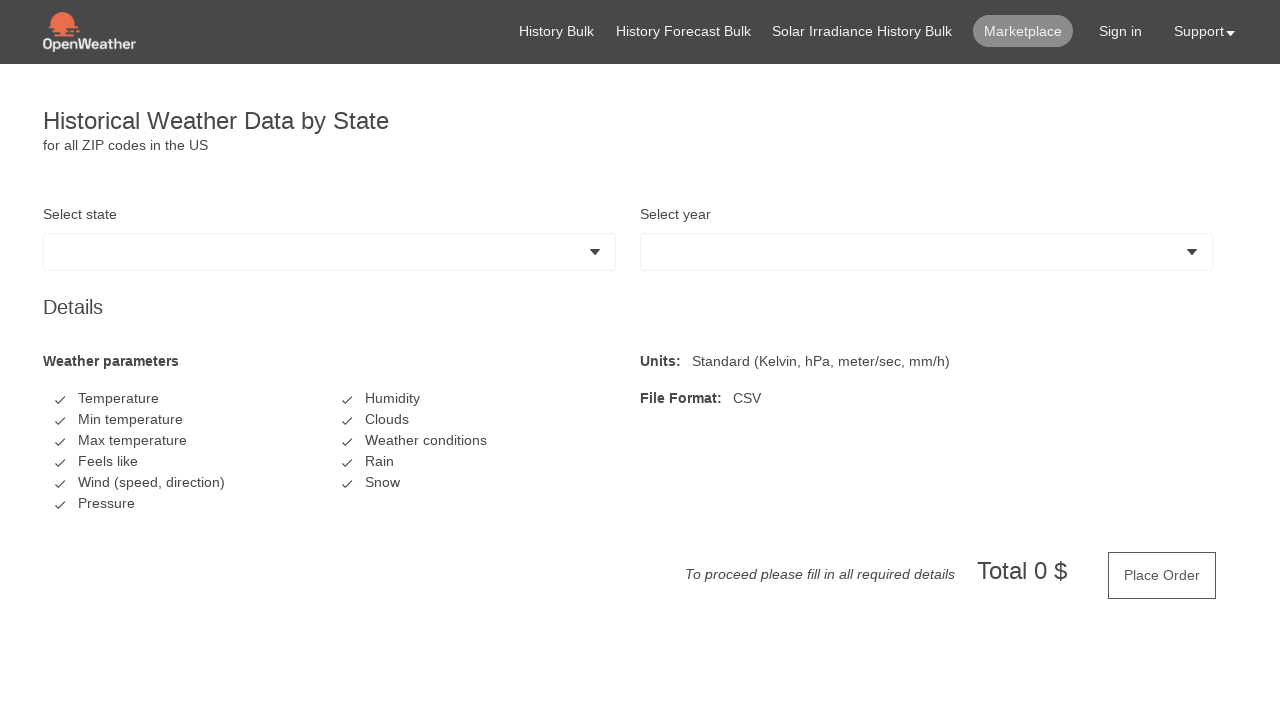

Clicked on state dropdown field at (329, 252) on #__BVID__10 .form-control.dropdown-selector
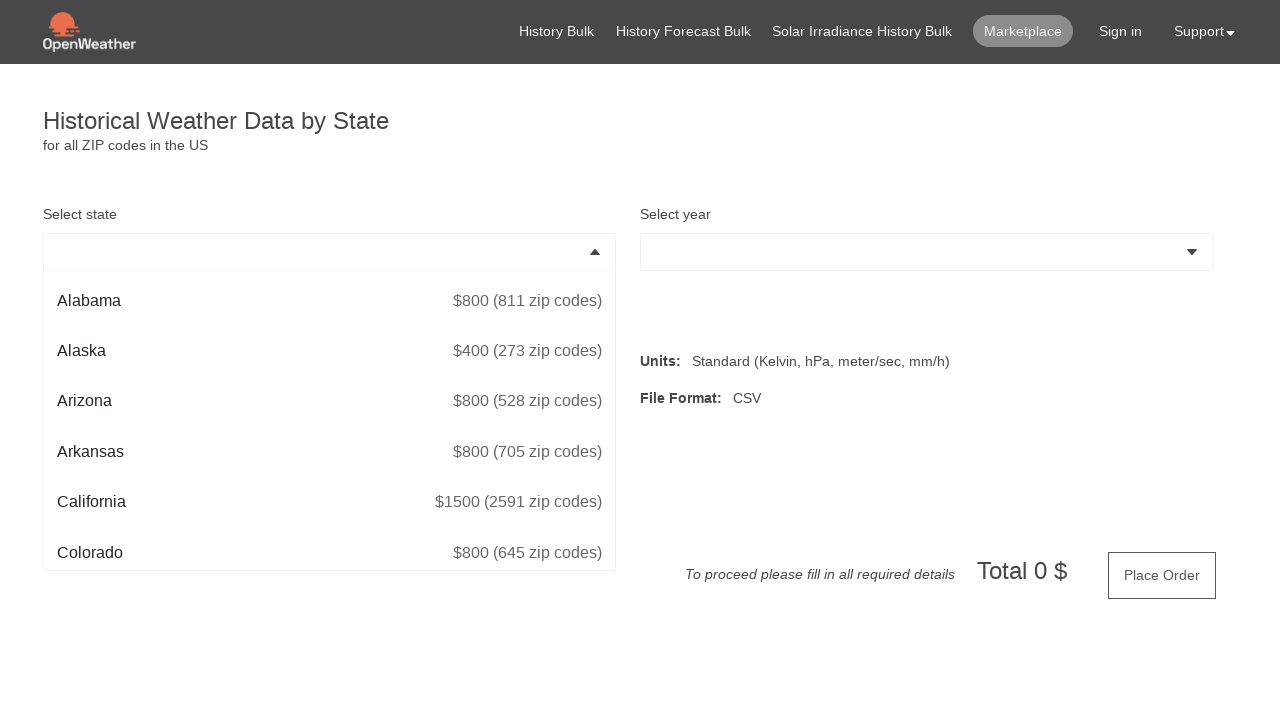

Selected Texas from dropdown list at (78, 421) on xpath=//span[text()='Texas']
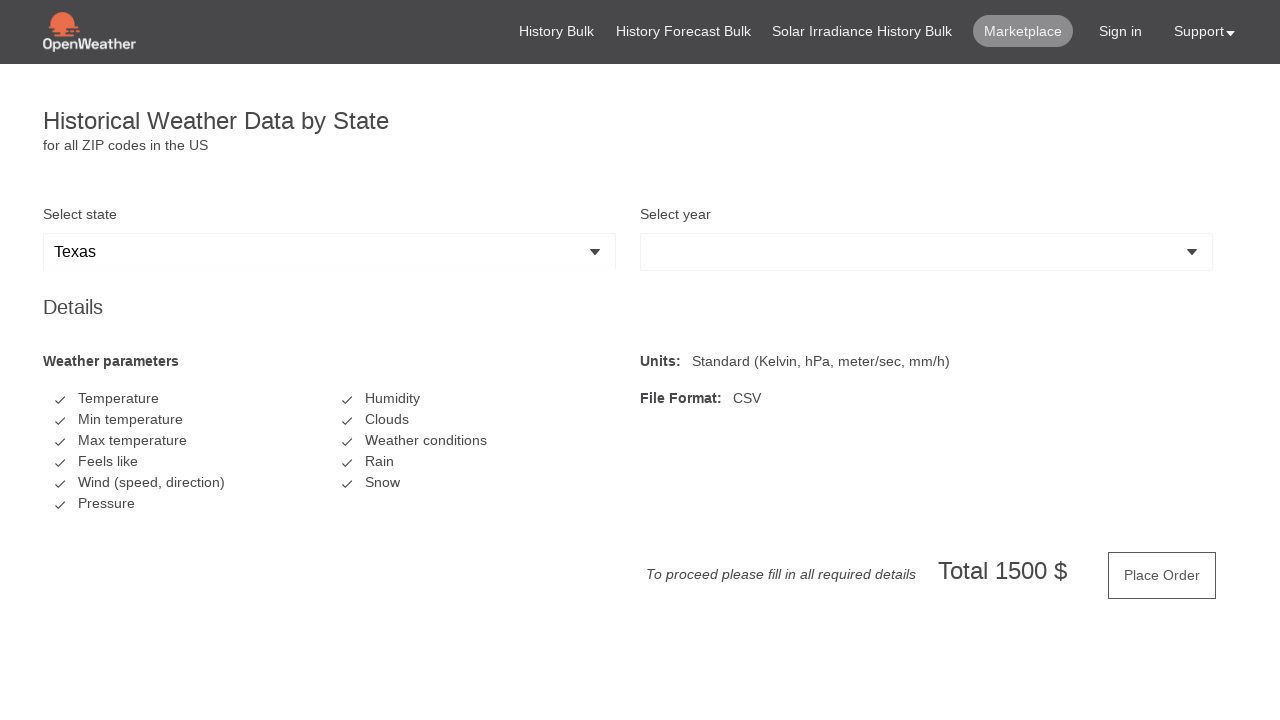

Retrieved selected state text to verify Texas is selected
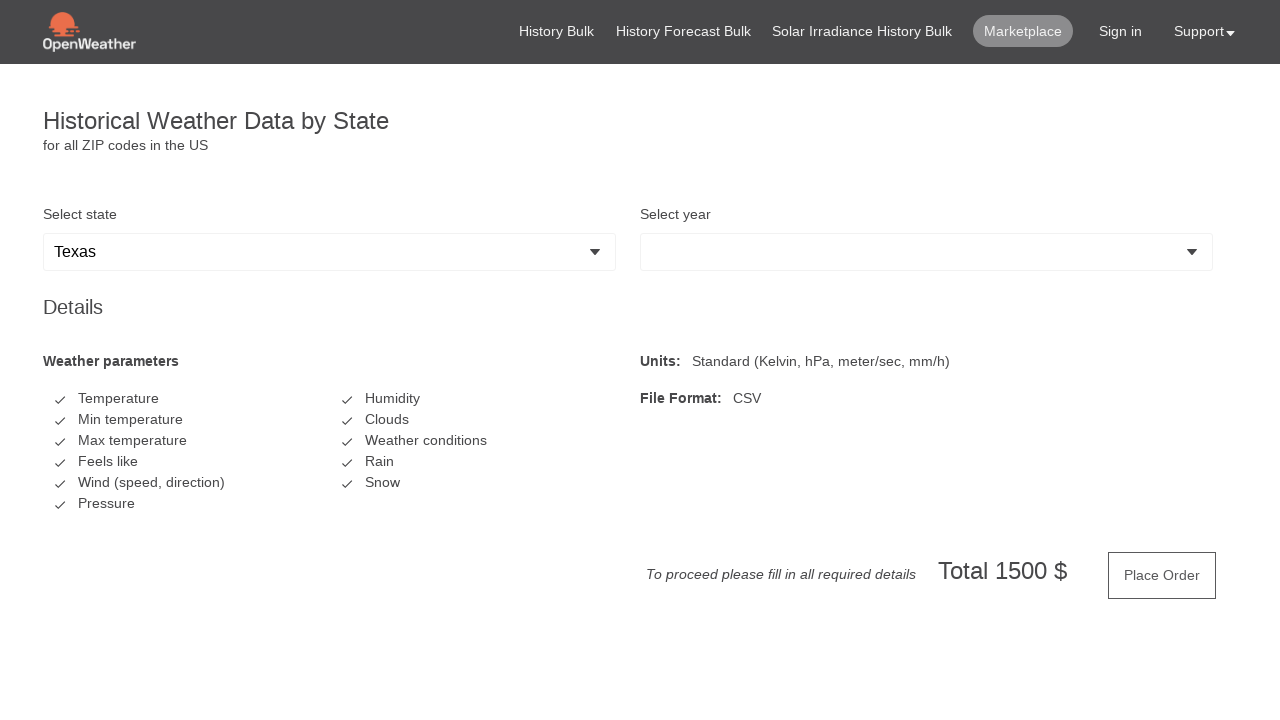

Verified that Texas is correctly selected
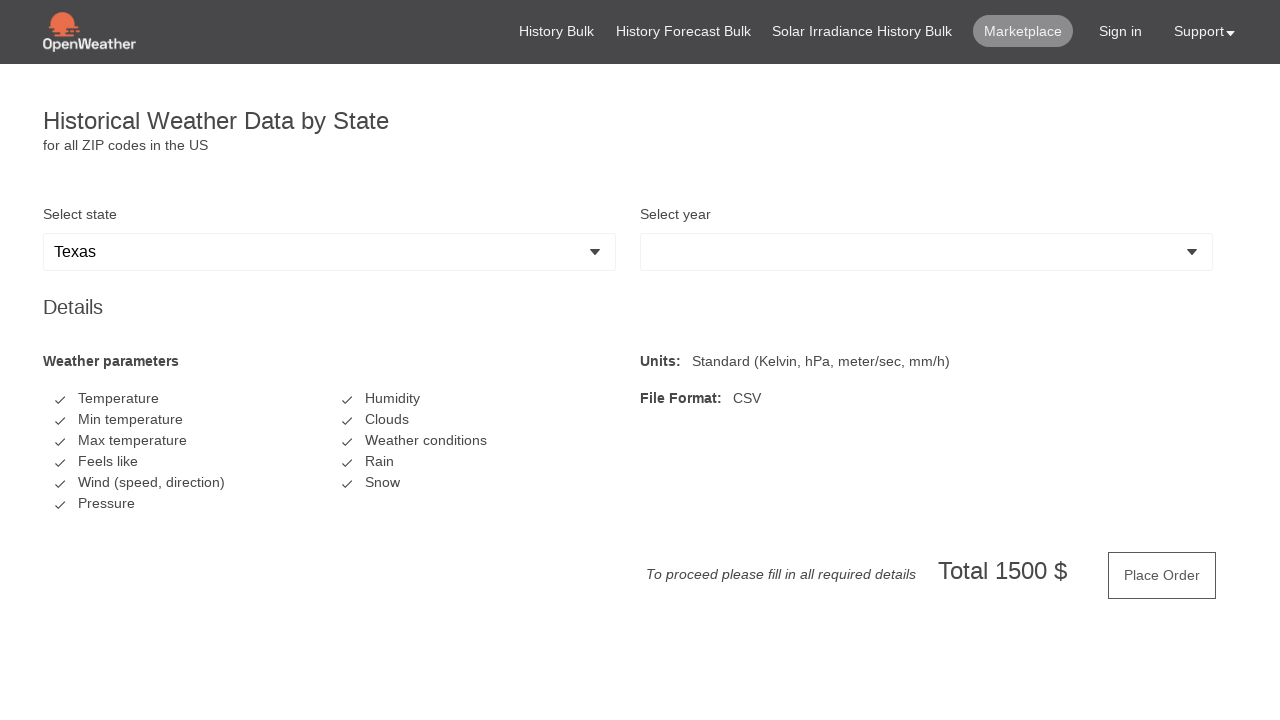

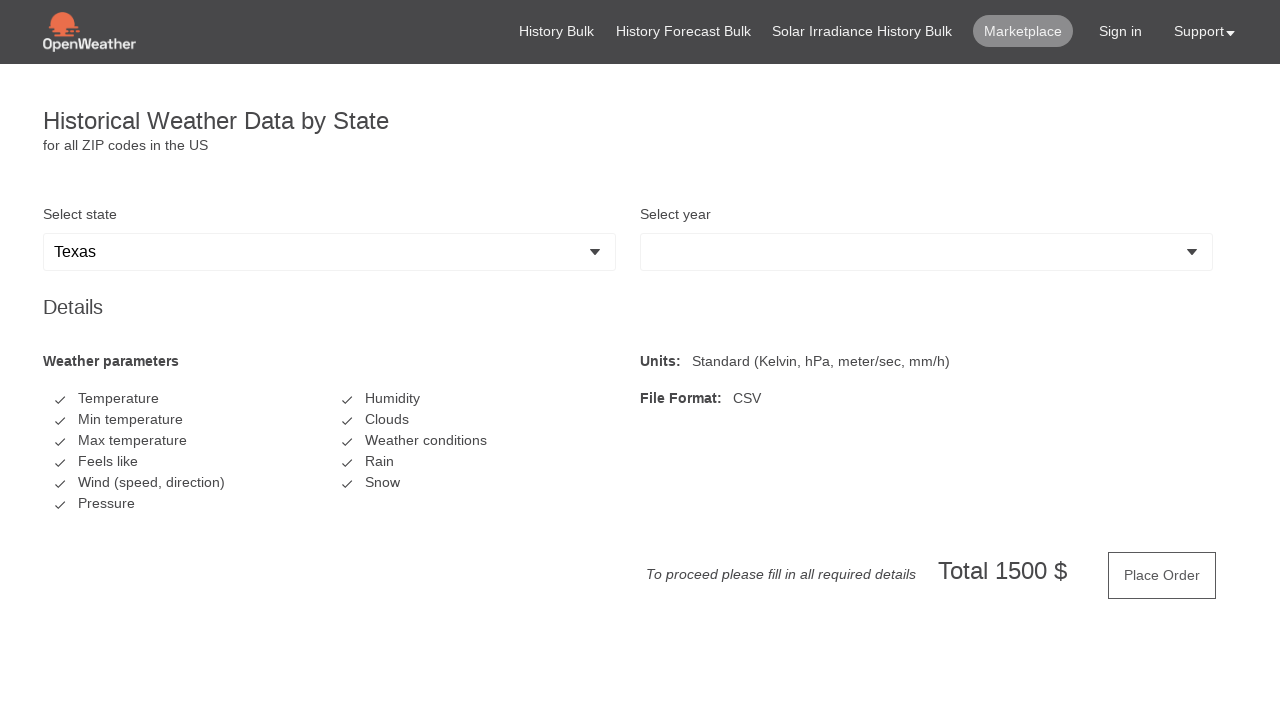